Tests static dropdown functionality by selecting currency options using different selection methods (by index, visible text, and value)

Starting URL: https://rahulshettyacademy.com/dropdownsPractise/

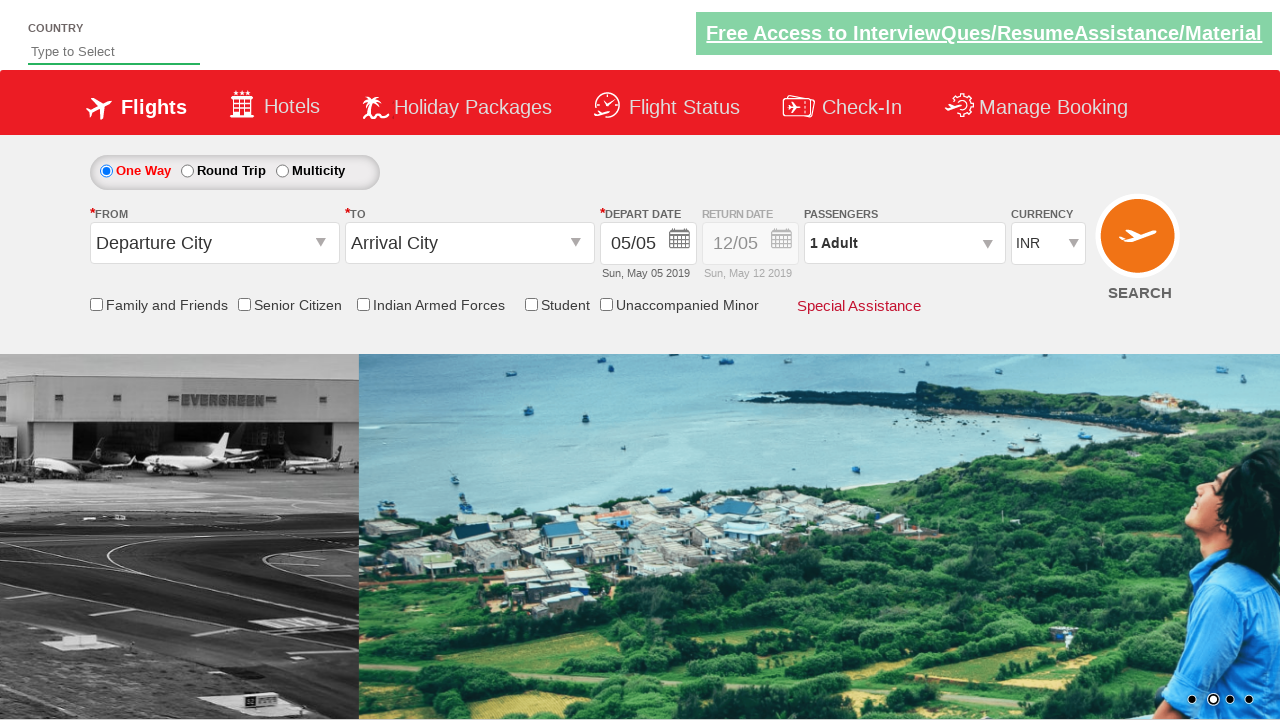

Selected 4th currency option (index 3) from dropdown on #ctl00_mainContent_DropDownListCurrency
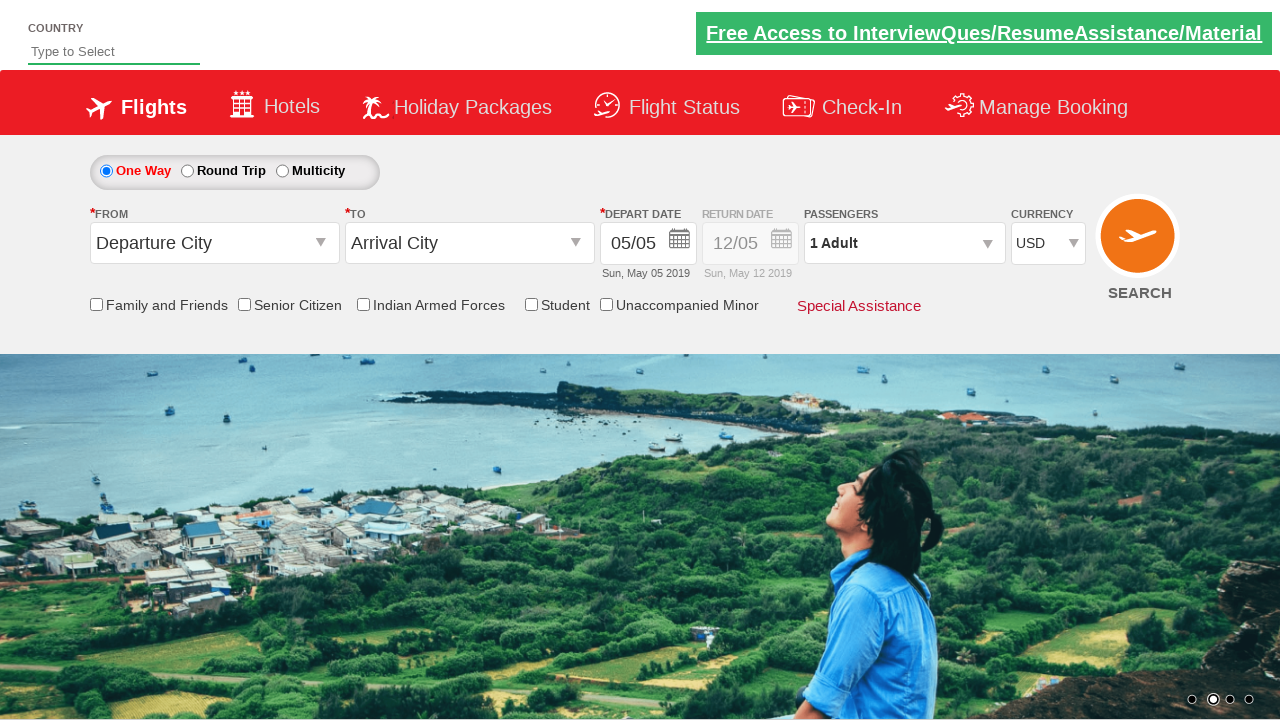

Selected currency 'AED' by visible text from dropdown on #ctl00_mainContent_DropDownListCurrency
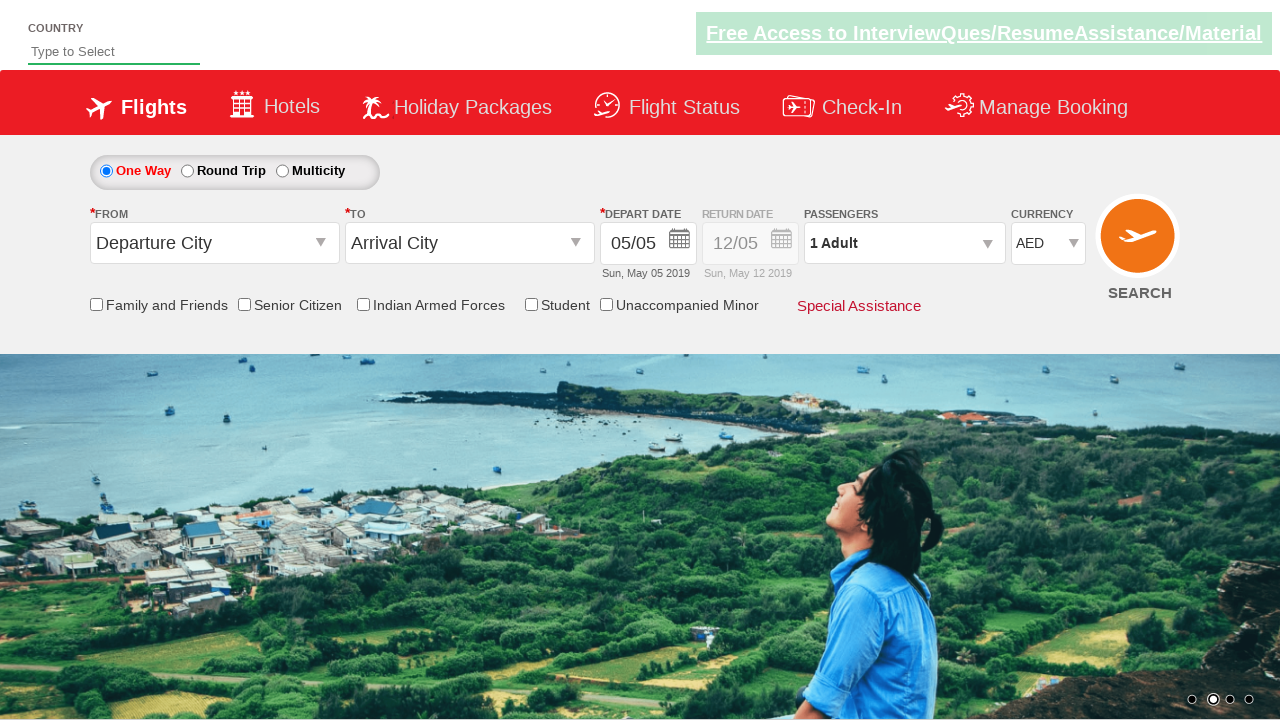

Selected currency 'INR' by value from dropdown on #ctl00_mainContent_DropDownListCurrency
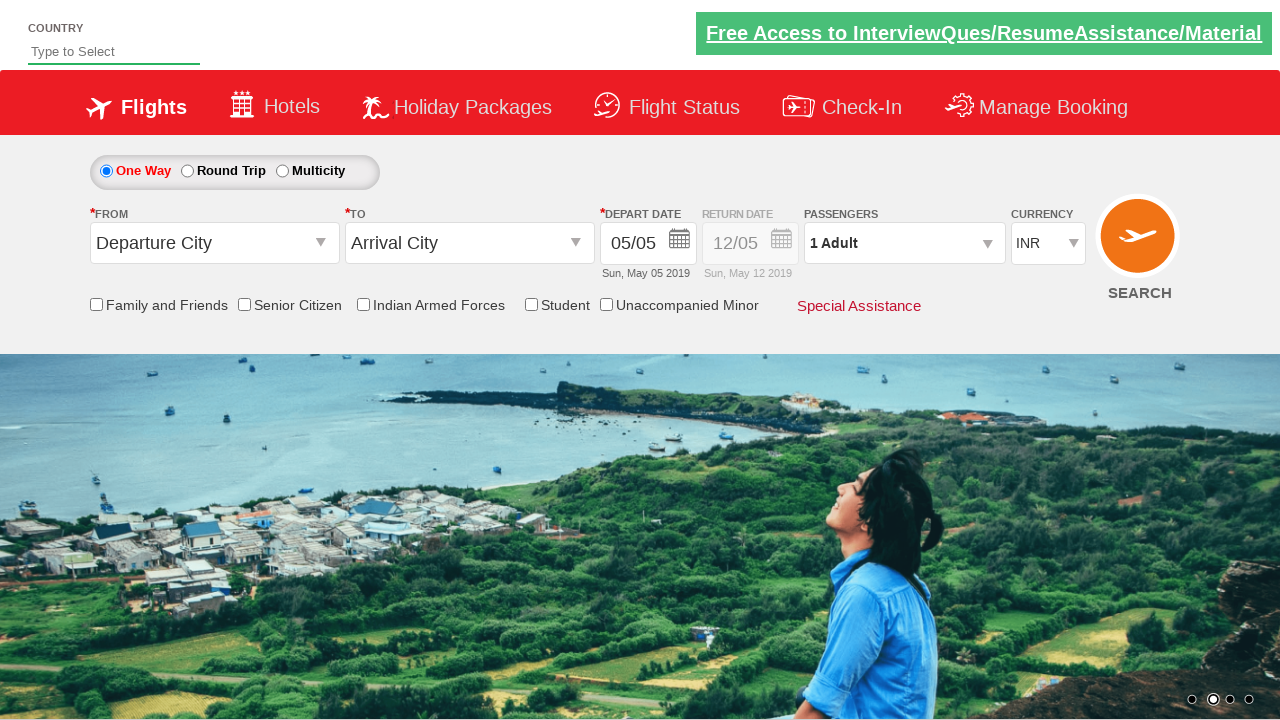

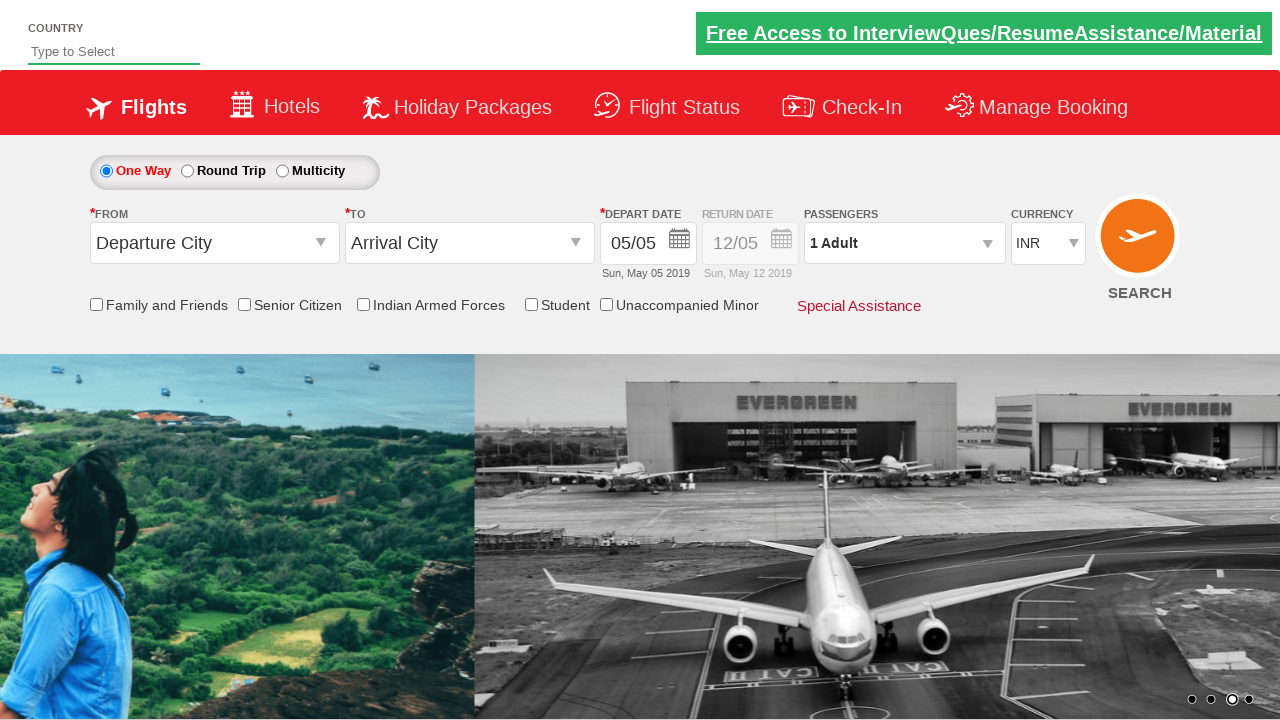